Tests dropdown menu selection by selecting the third option (index 2) from the dropdown

Starting URL: https://the-internet.herokuapp.com/dropdown

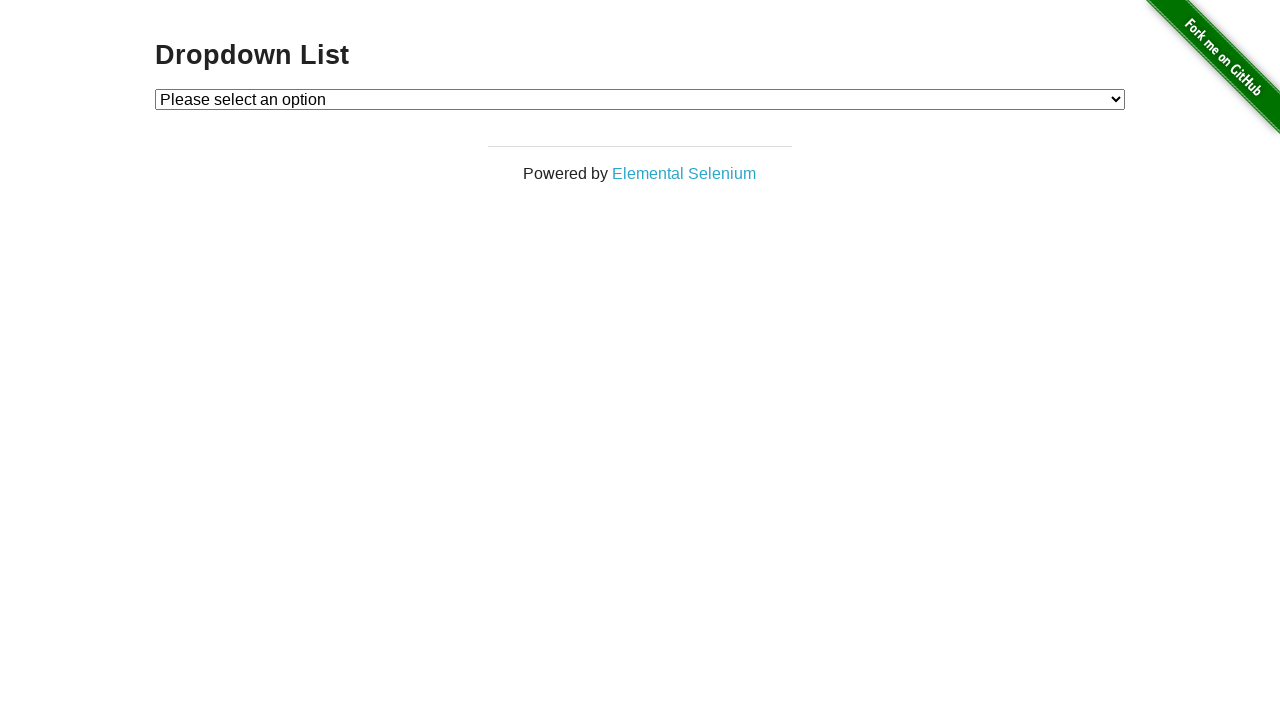

Selected the third option (index 2) from the dropdown menu on #dropdown
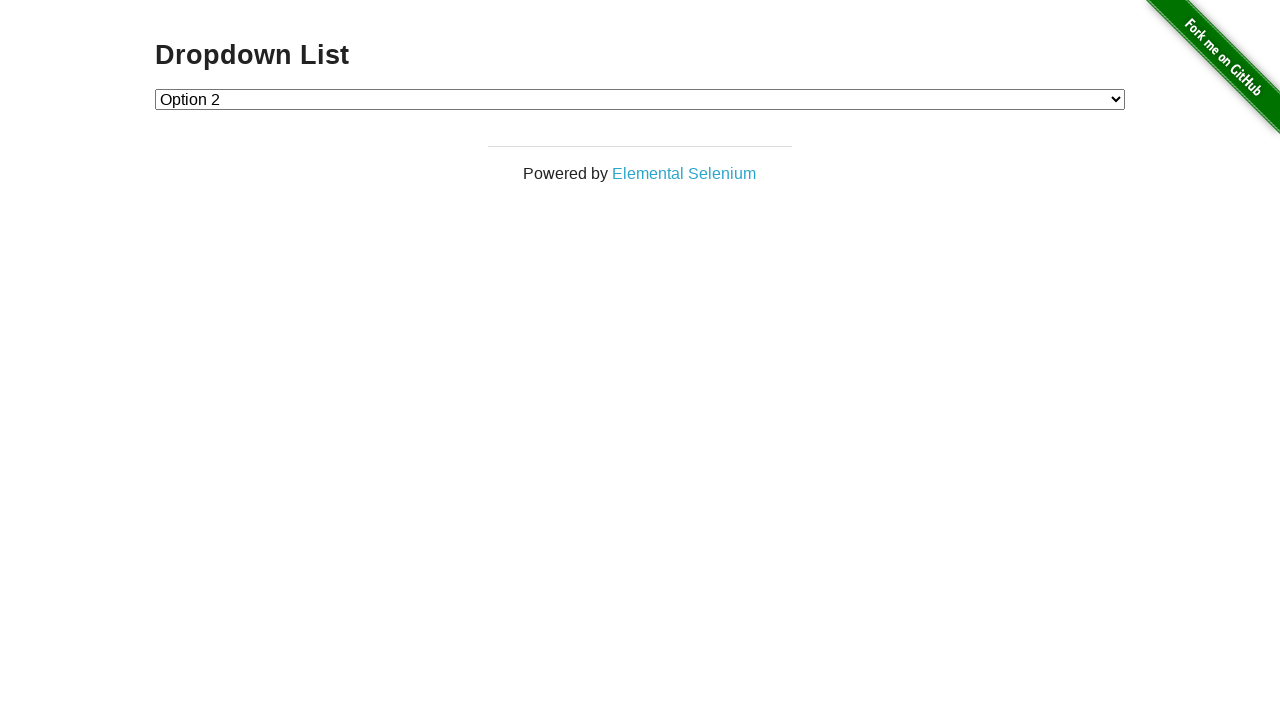

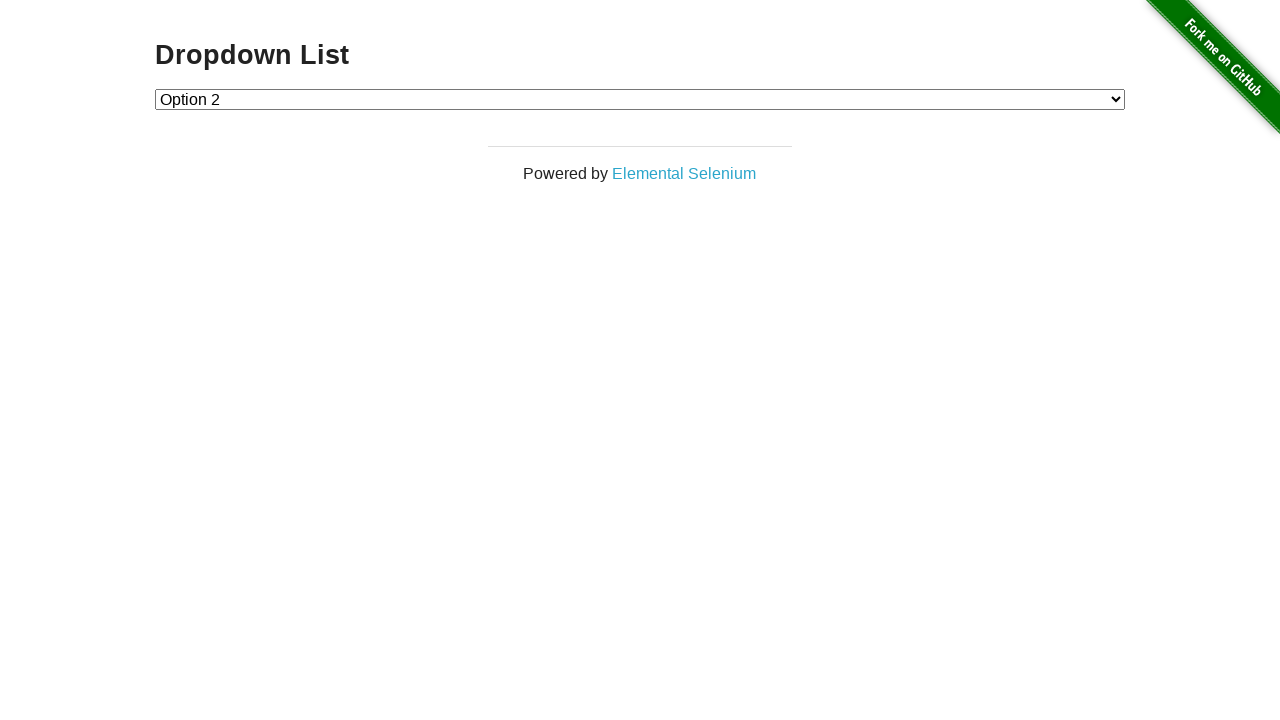